Tests hover functionality by hovering over an avatar image and verifying that additional caption information becomes visible

Starting URL: http://the-internet.herokuapp.com/hovers

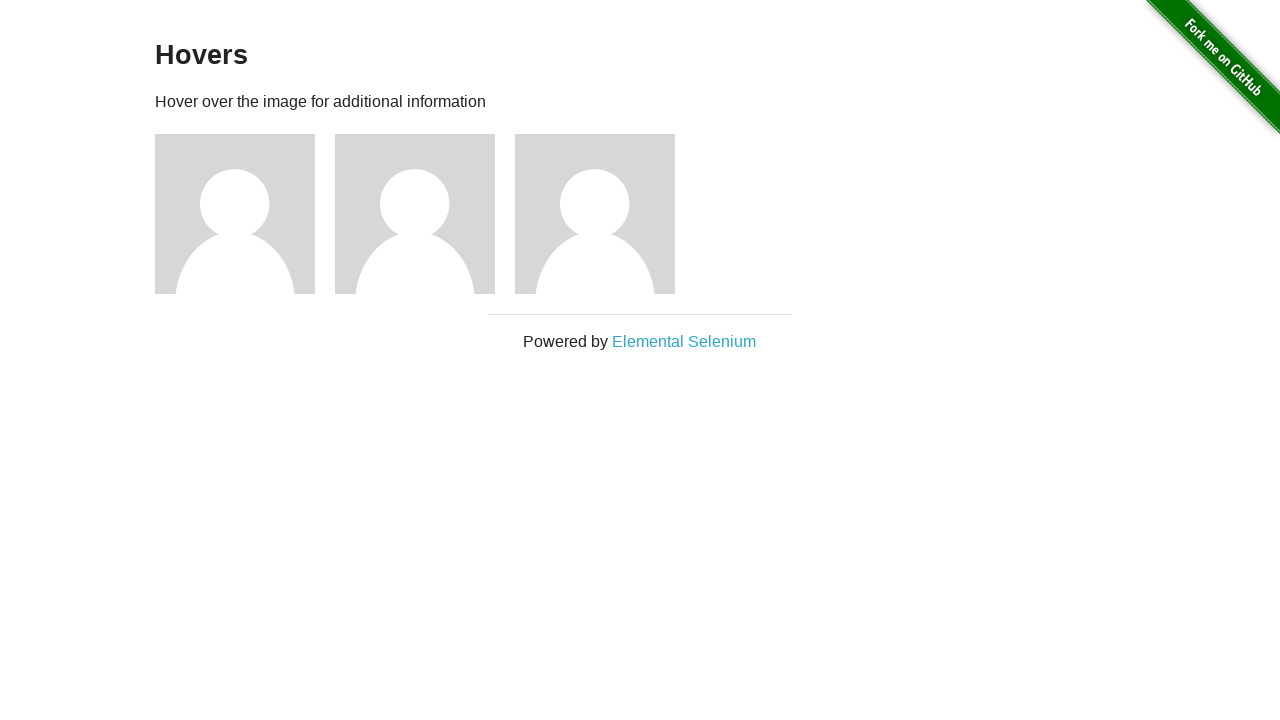

Located the first avatar figure element
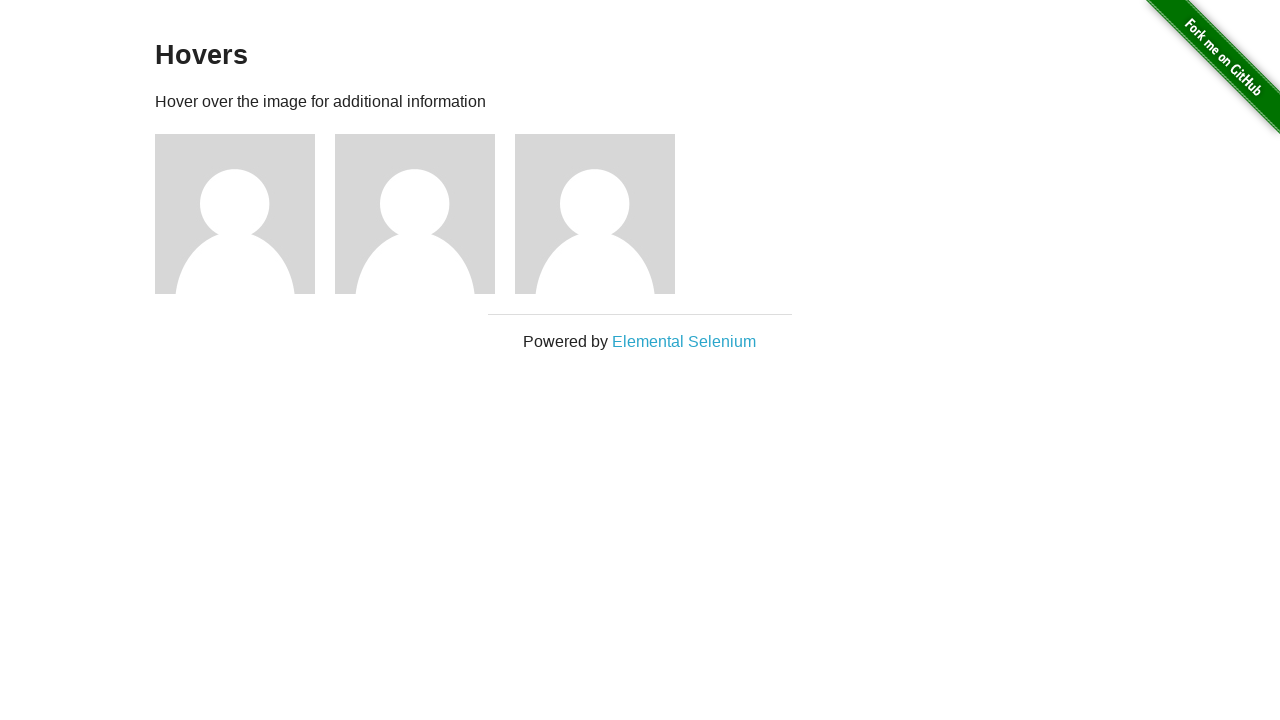

Hovered over the avatar image at (245, 214) on .figure >> nth=0
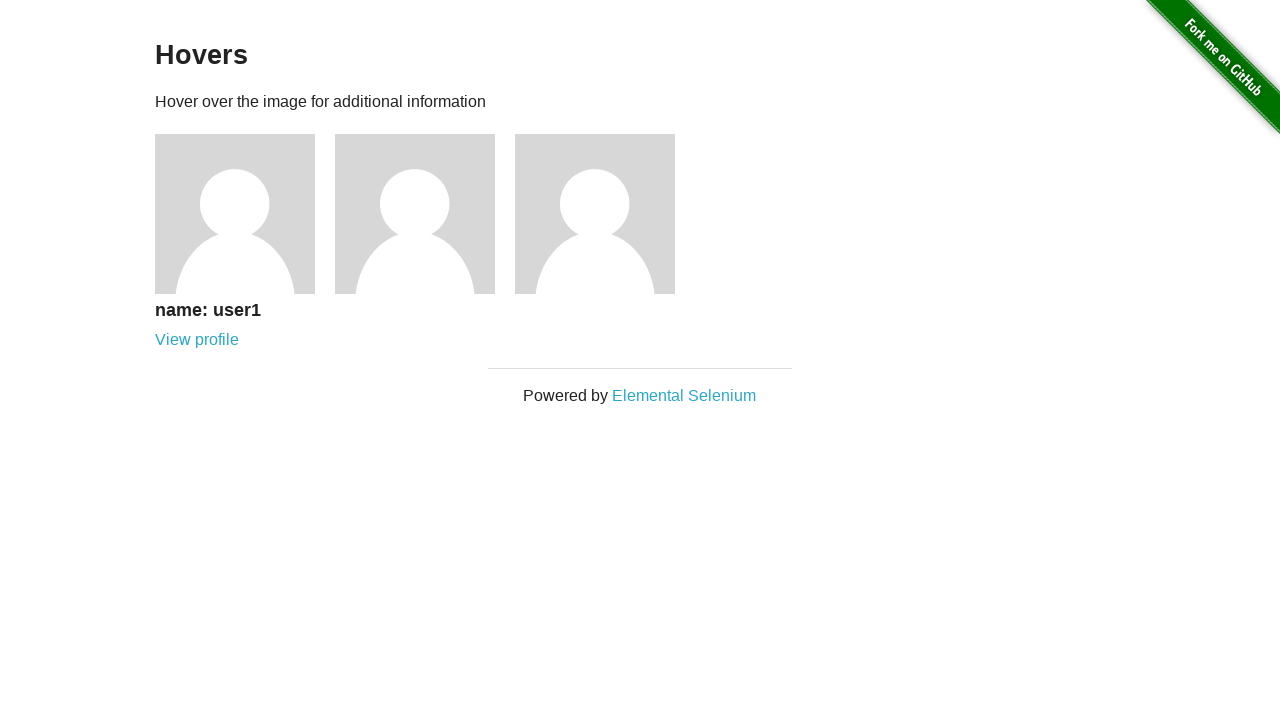

Located the caption element
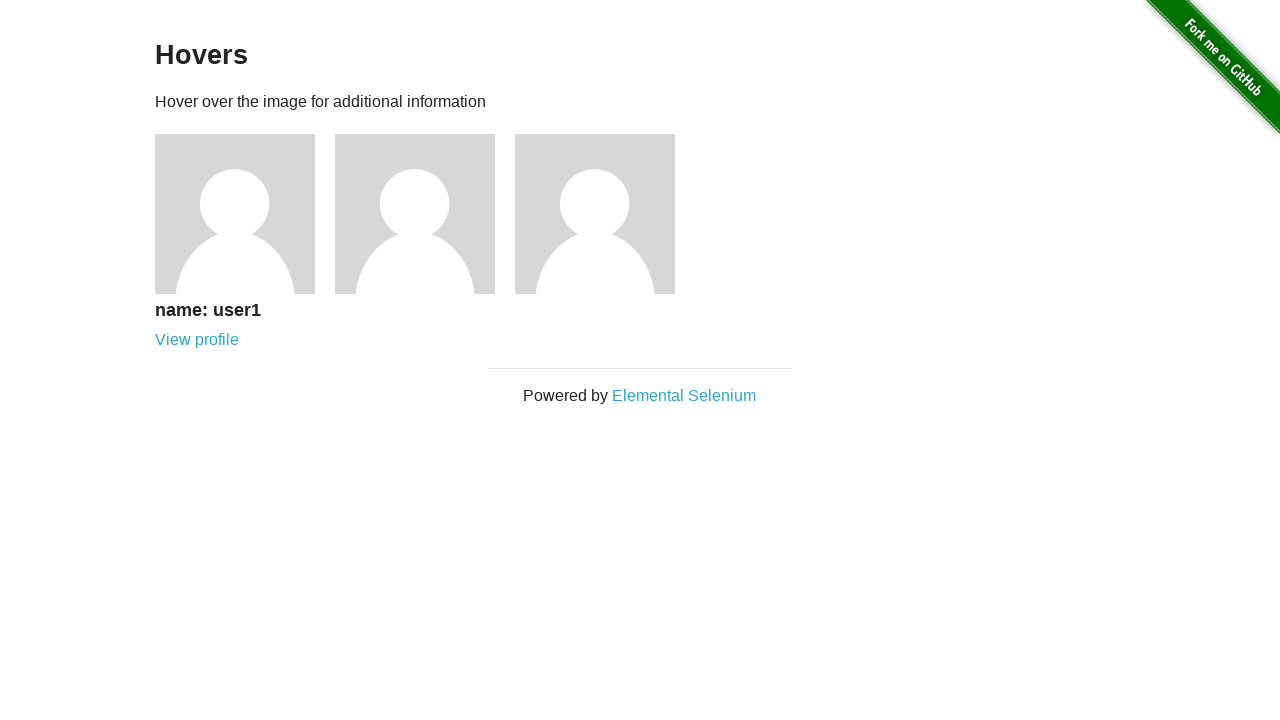

Verified that caption is visible on hover
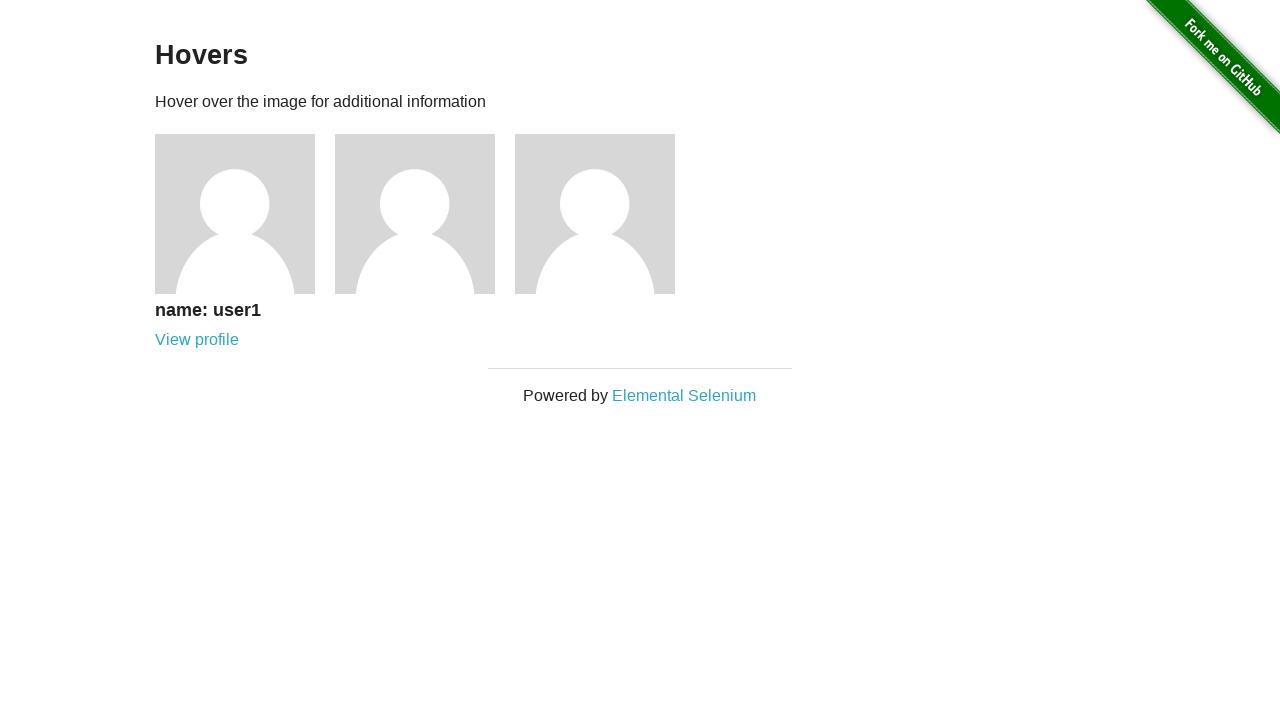

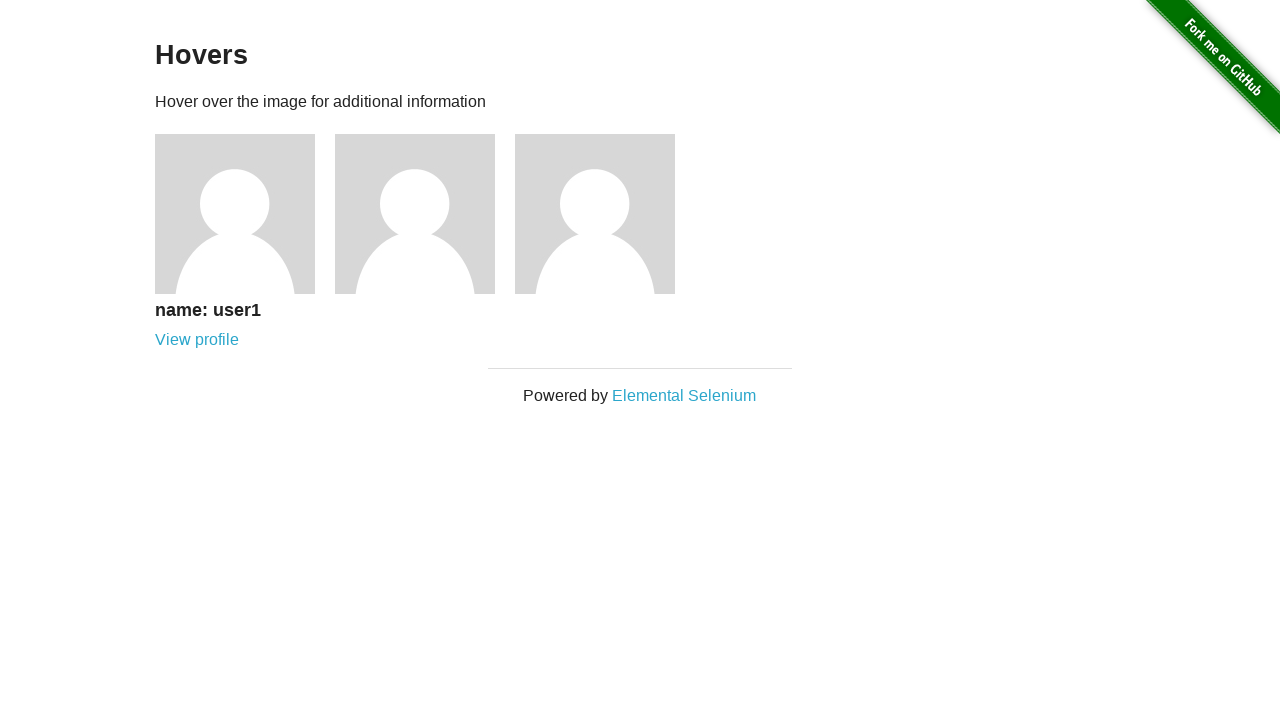